Tests handling multiple browser windows/tabs by clicking links that open new windows, then iterating through all windows to find and interact with a specific one titled "New Window"

Starting URL: https://omayo.blogspot.com

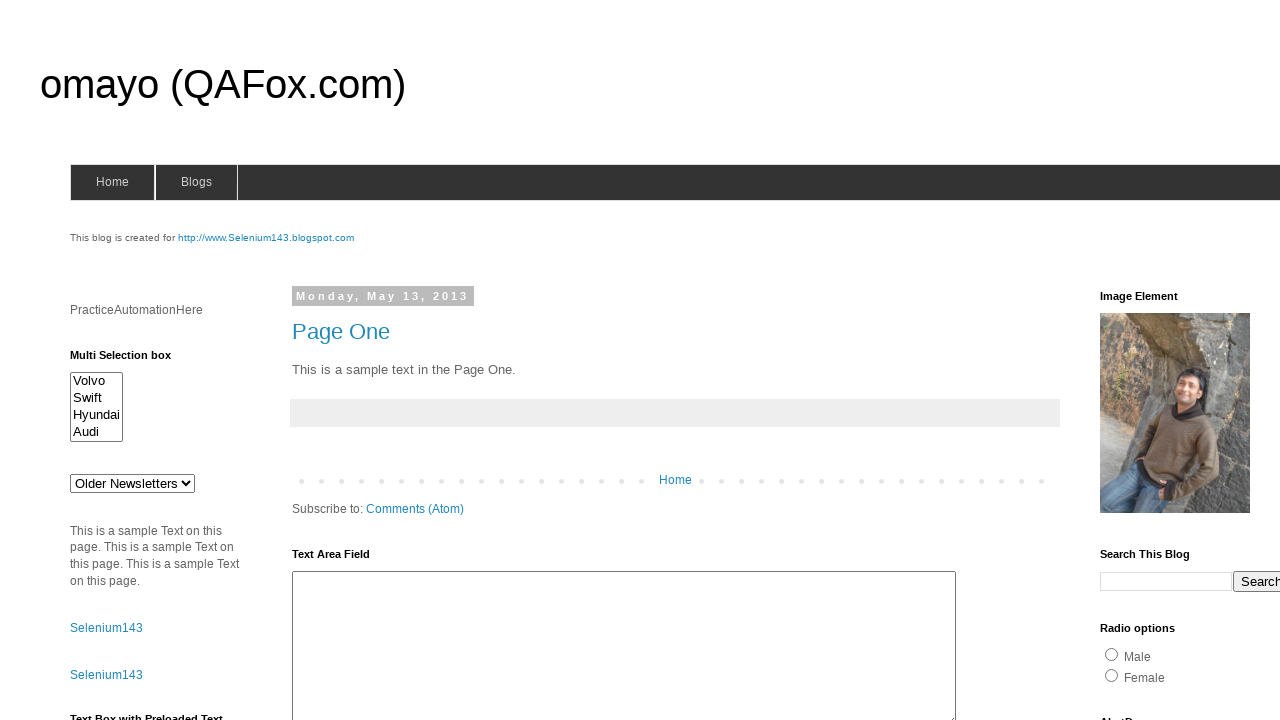

Clicked link to open a popup window at (132, 360) on text=Open a popup window
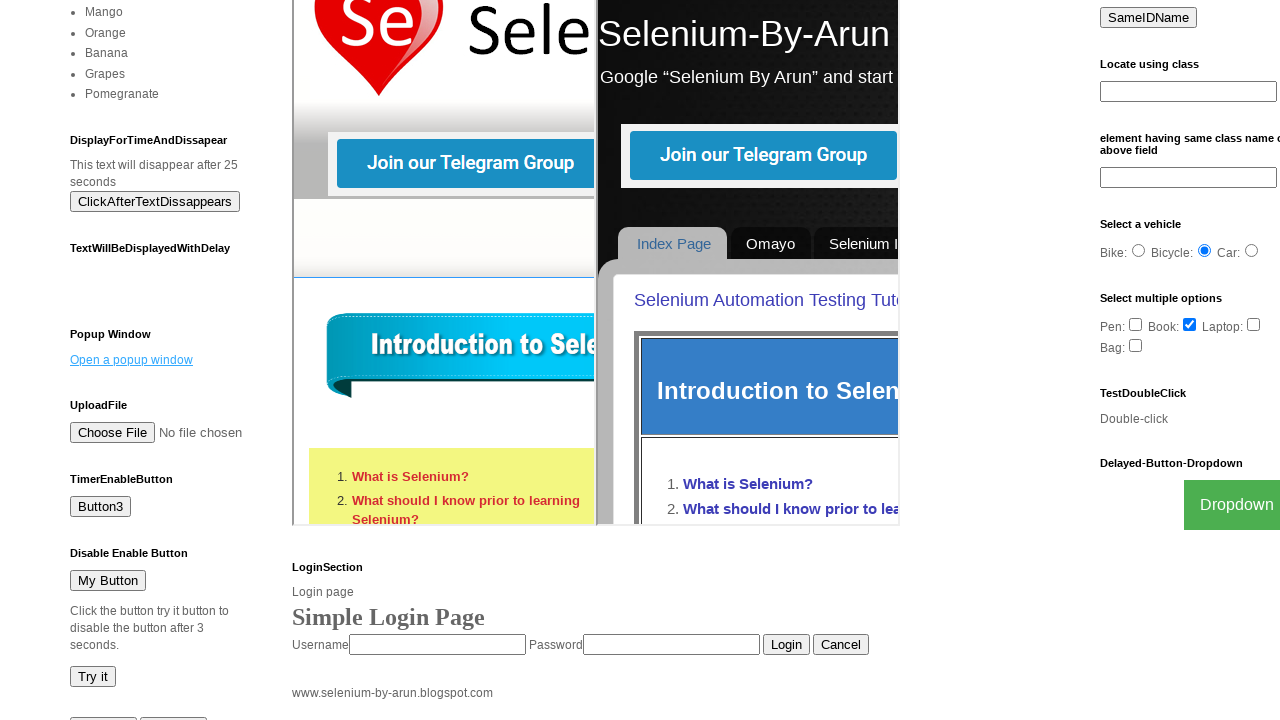

Clicked Blogger link to open another window at (753, 673) on text=Blogger
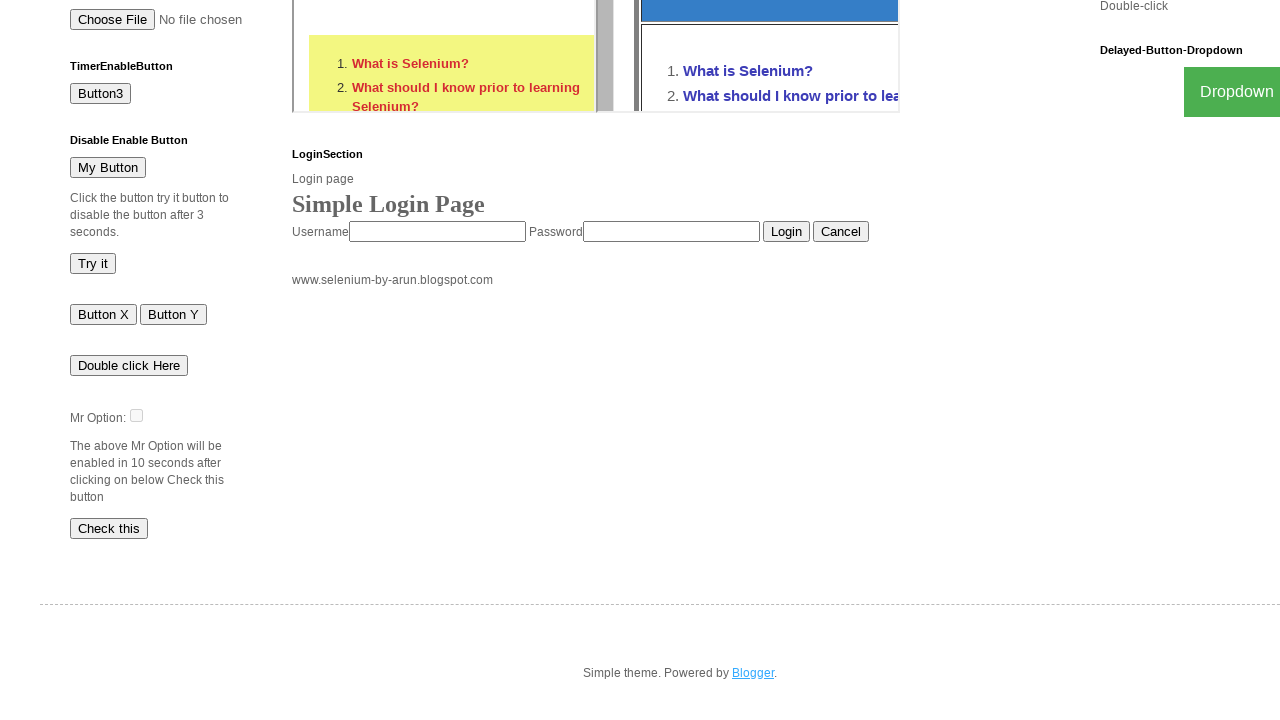

Waited for new windows to open
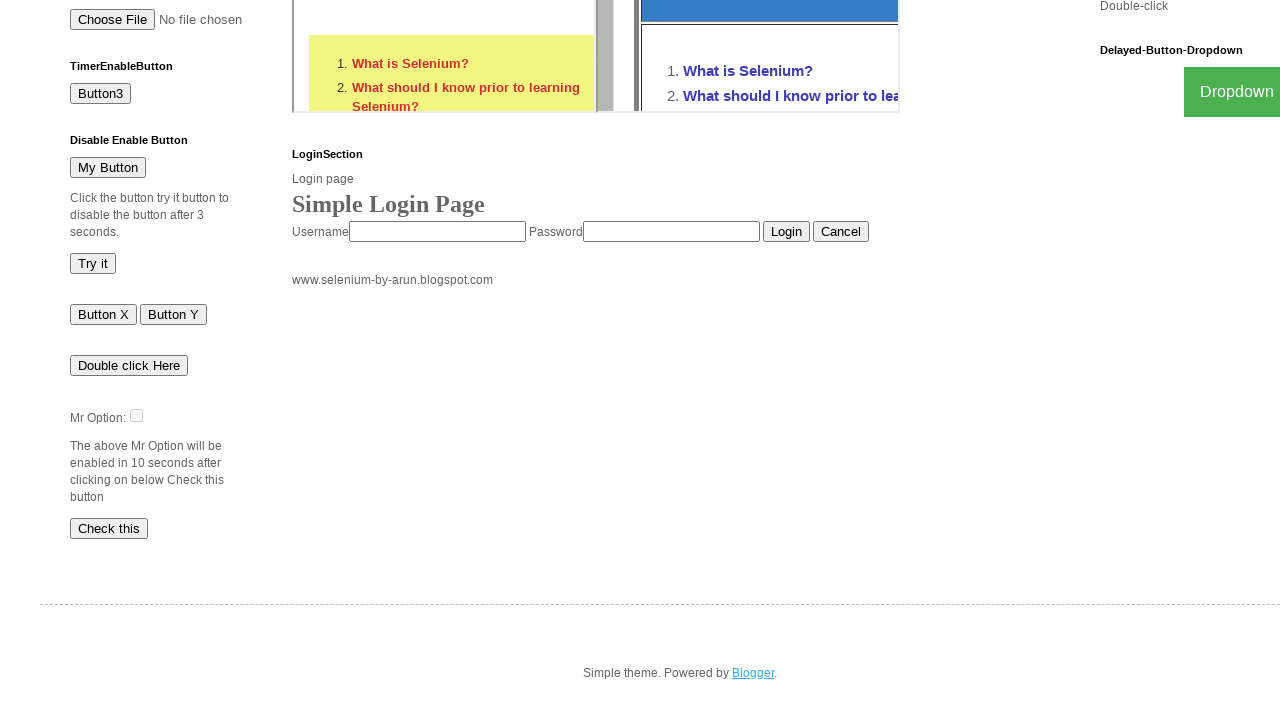

Retrieved all pages from context
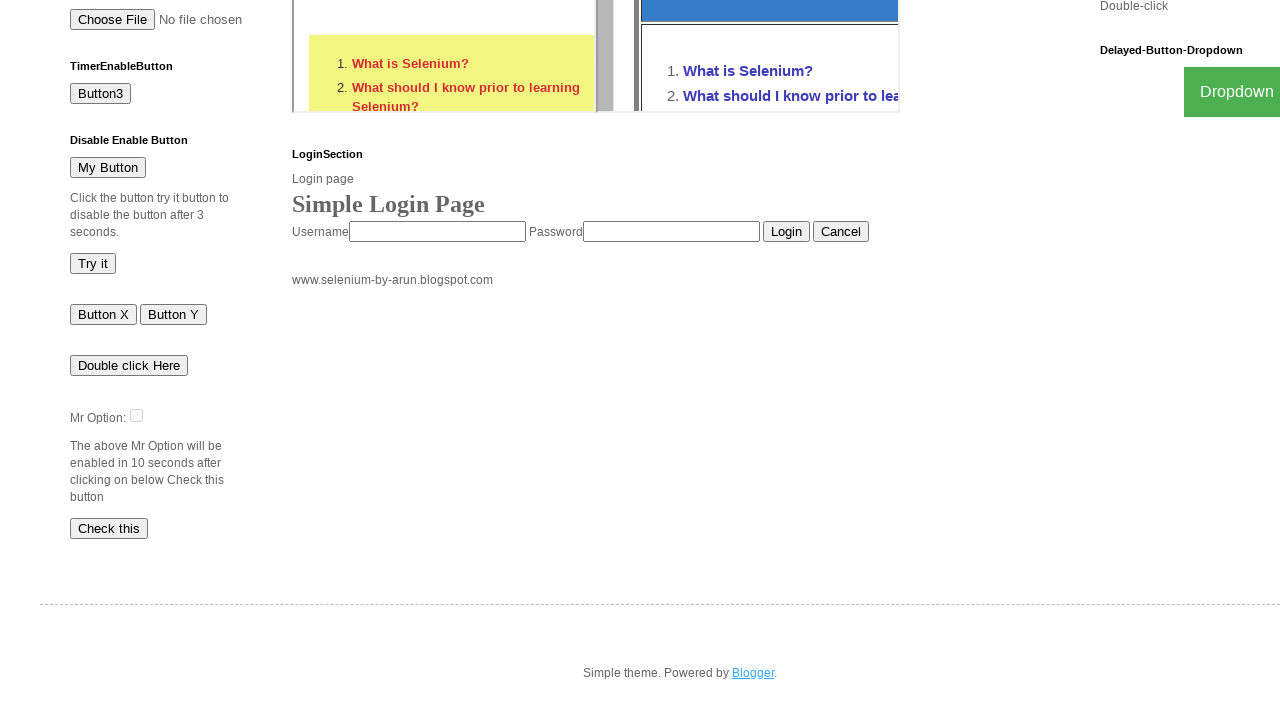

Found window titled 'New Window' and waited for .example element
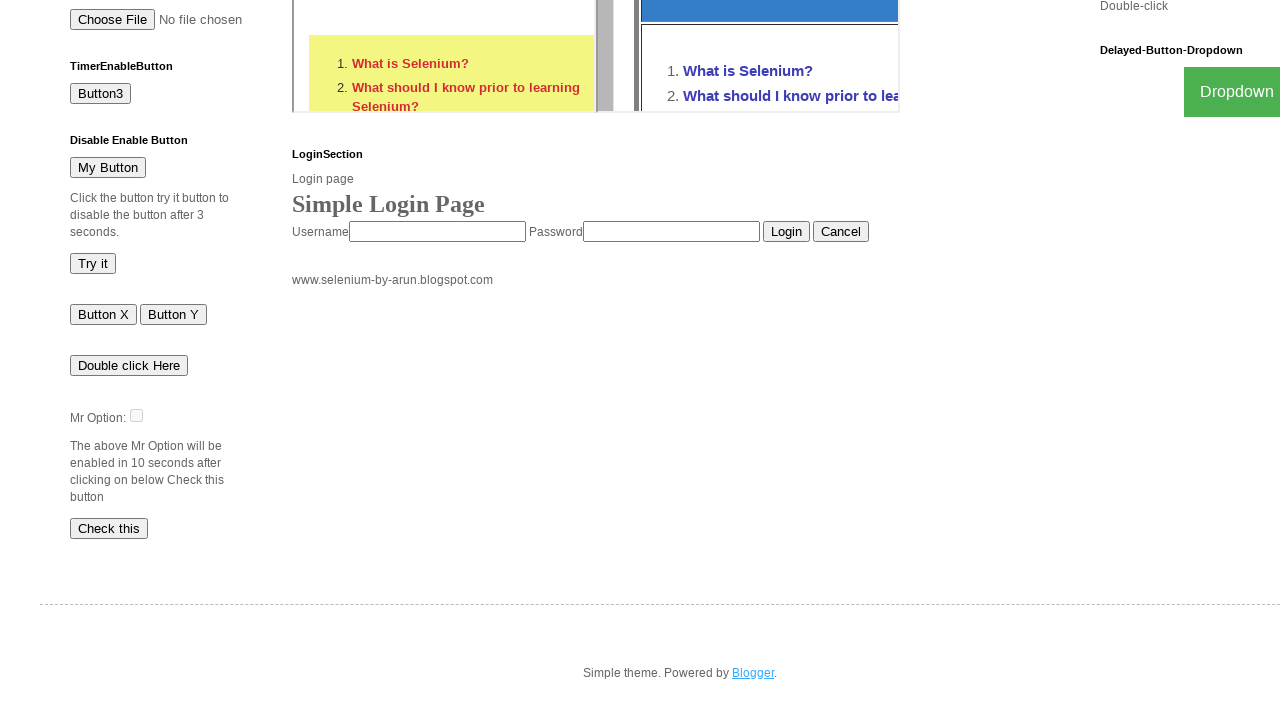

Retrieved text content from .example element: 
  New Window

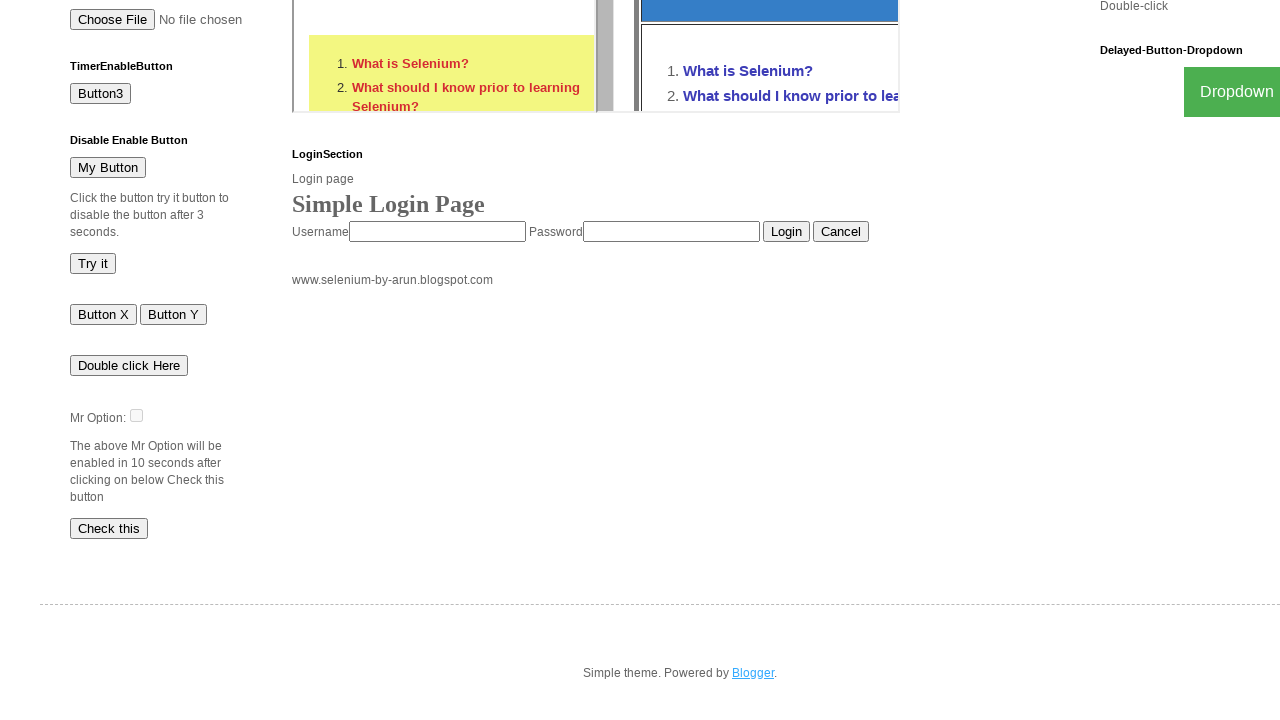

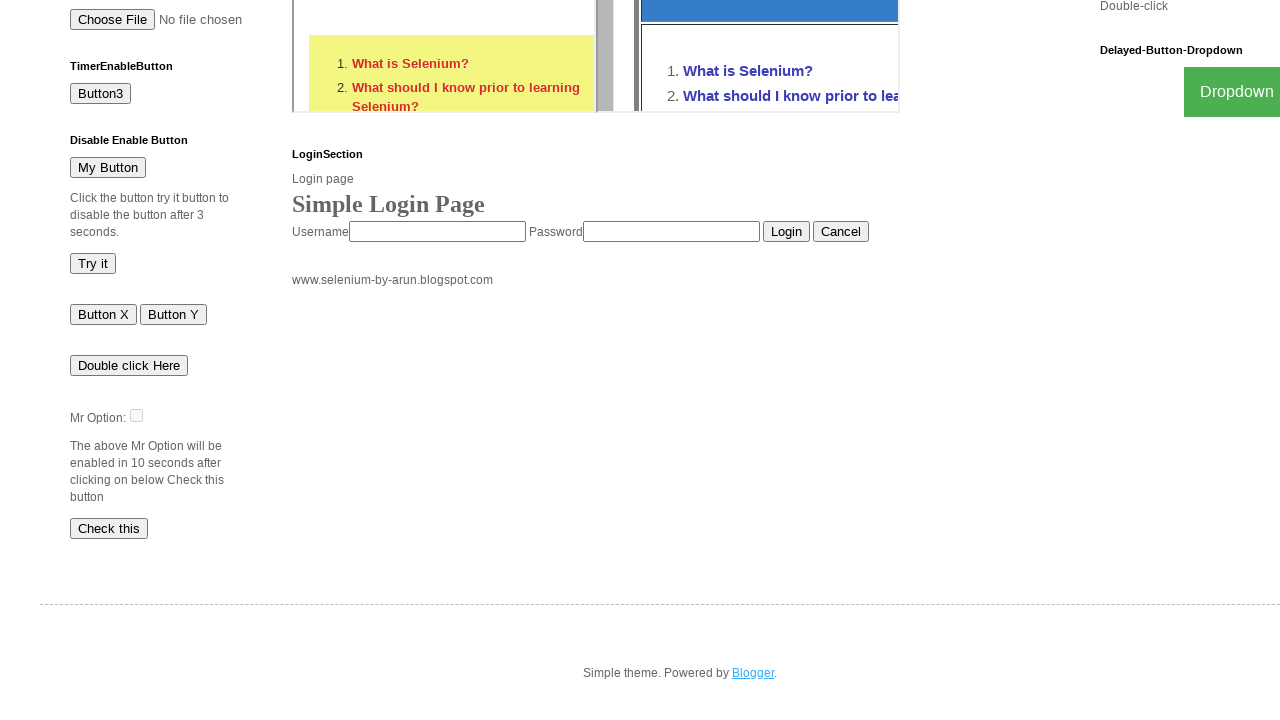